Navigates to the Magnus Jala Technologies website and maximizes the browser window

Starting URL: https://magnus.jalatechnologies.com/

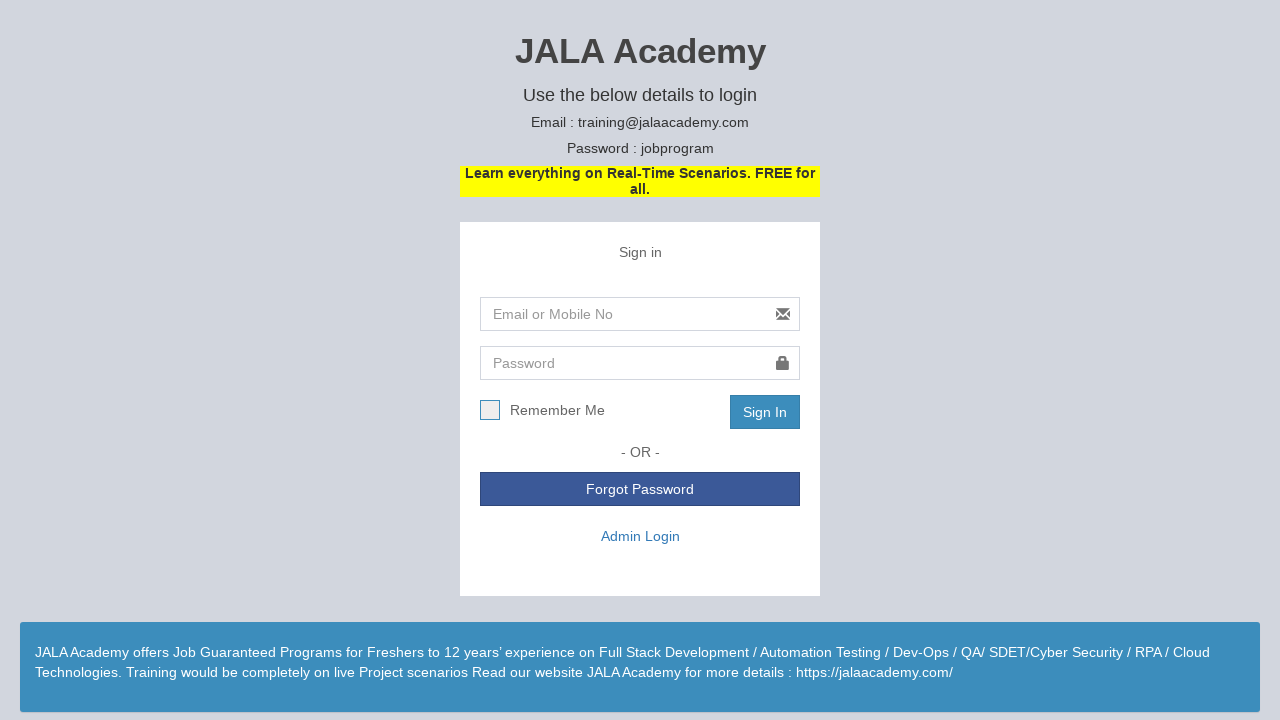

Navigated to Magnus Jala Technologies website
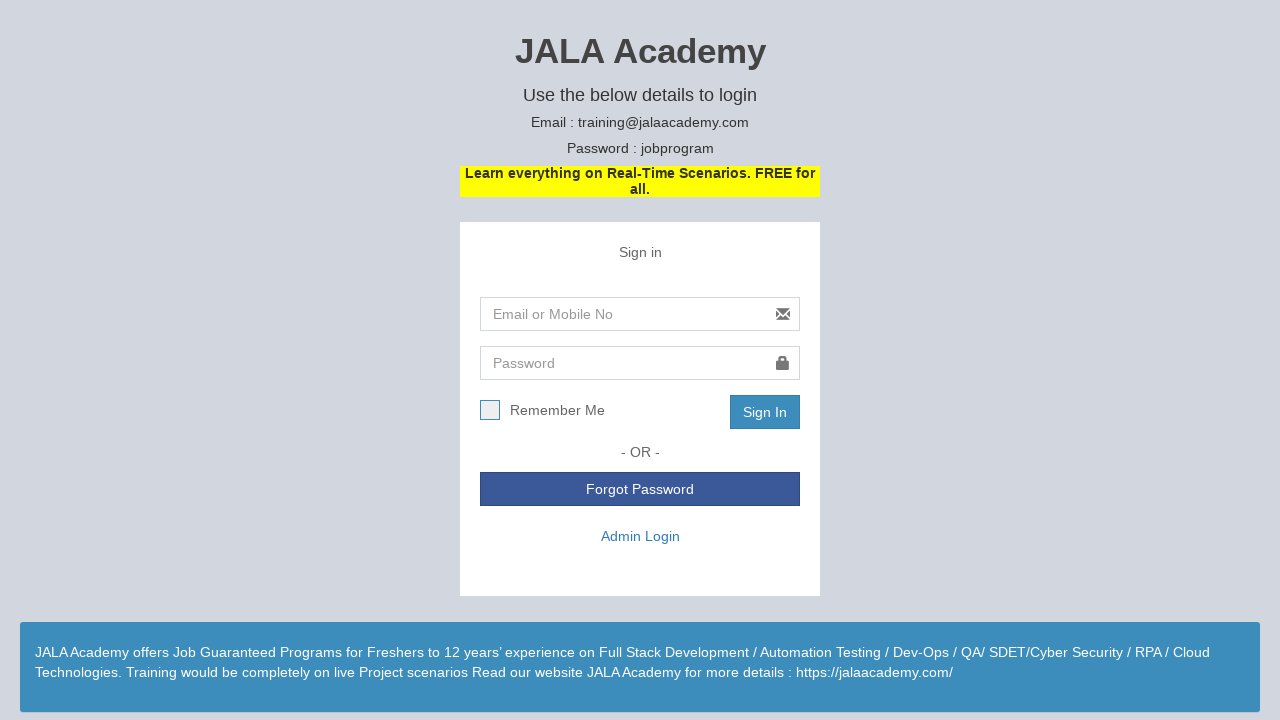

Maximized browser window to 1920x1080
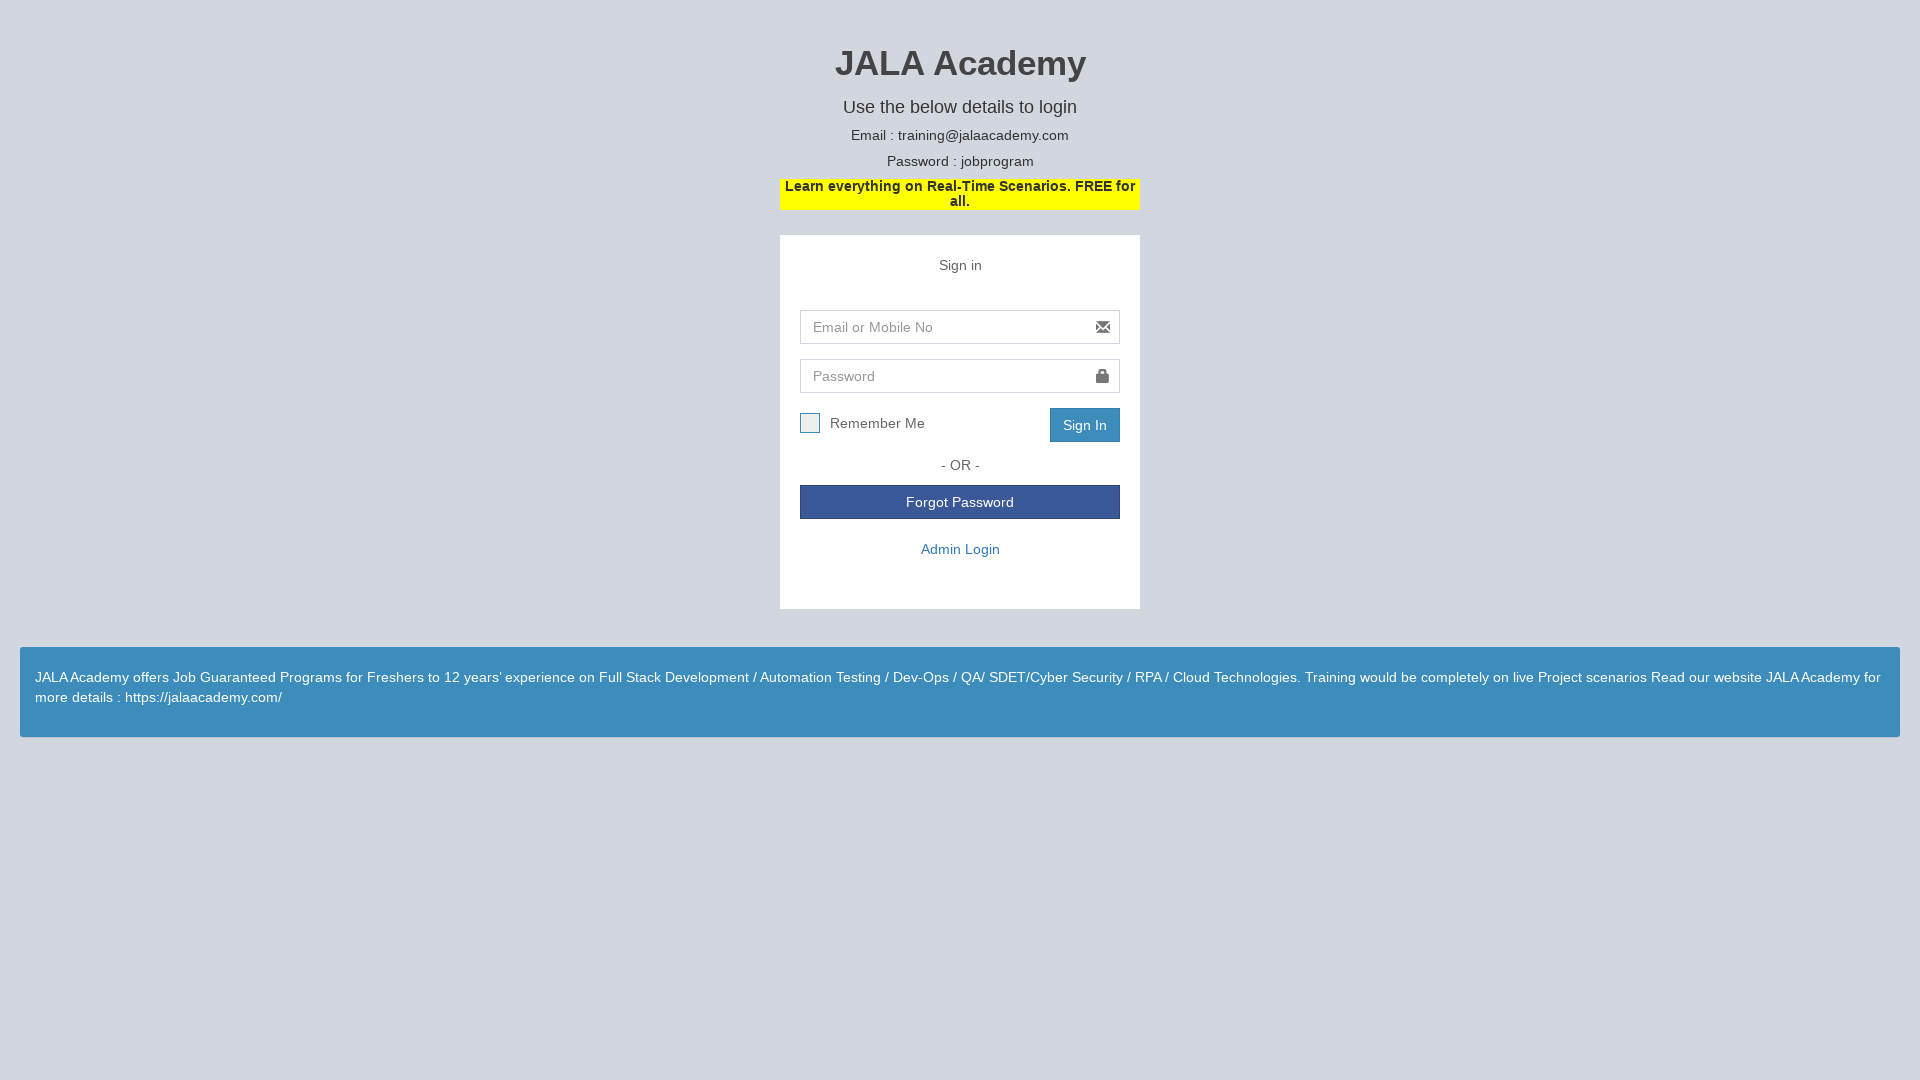

Page fully loaded and DOM content rendered
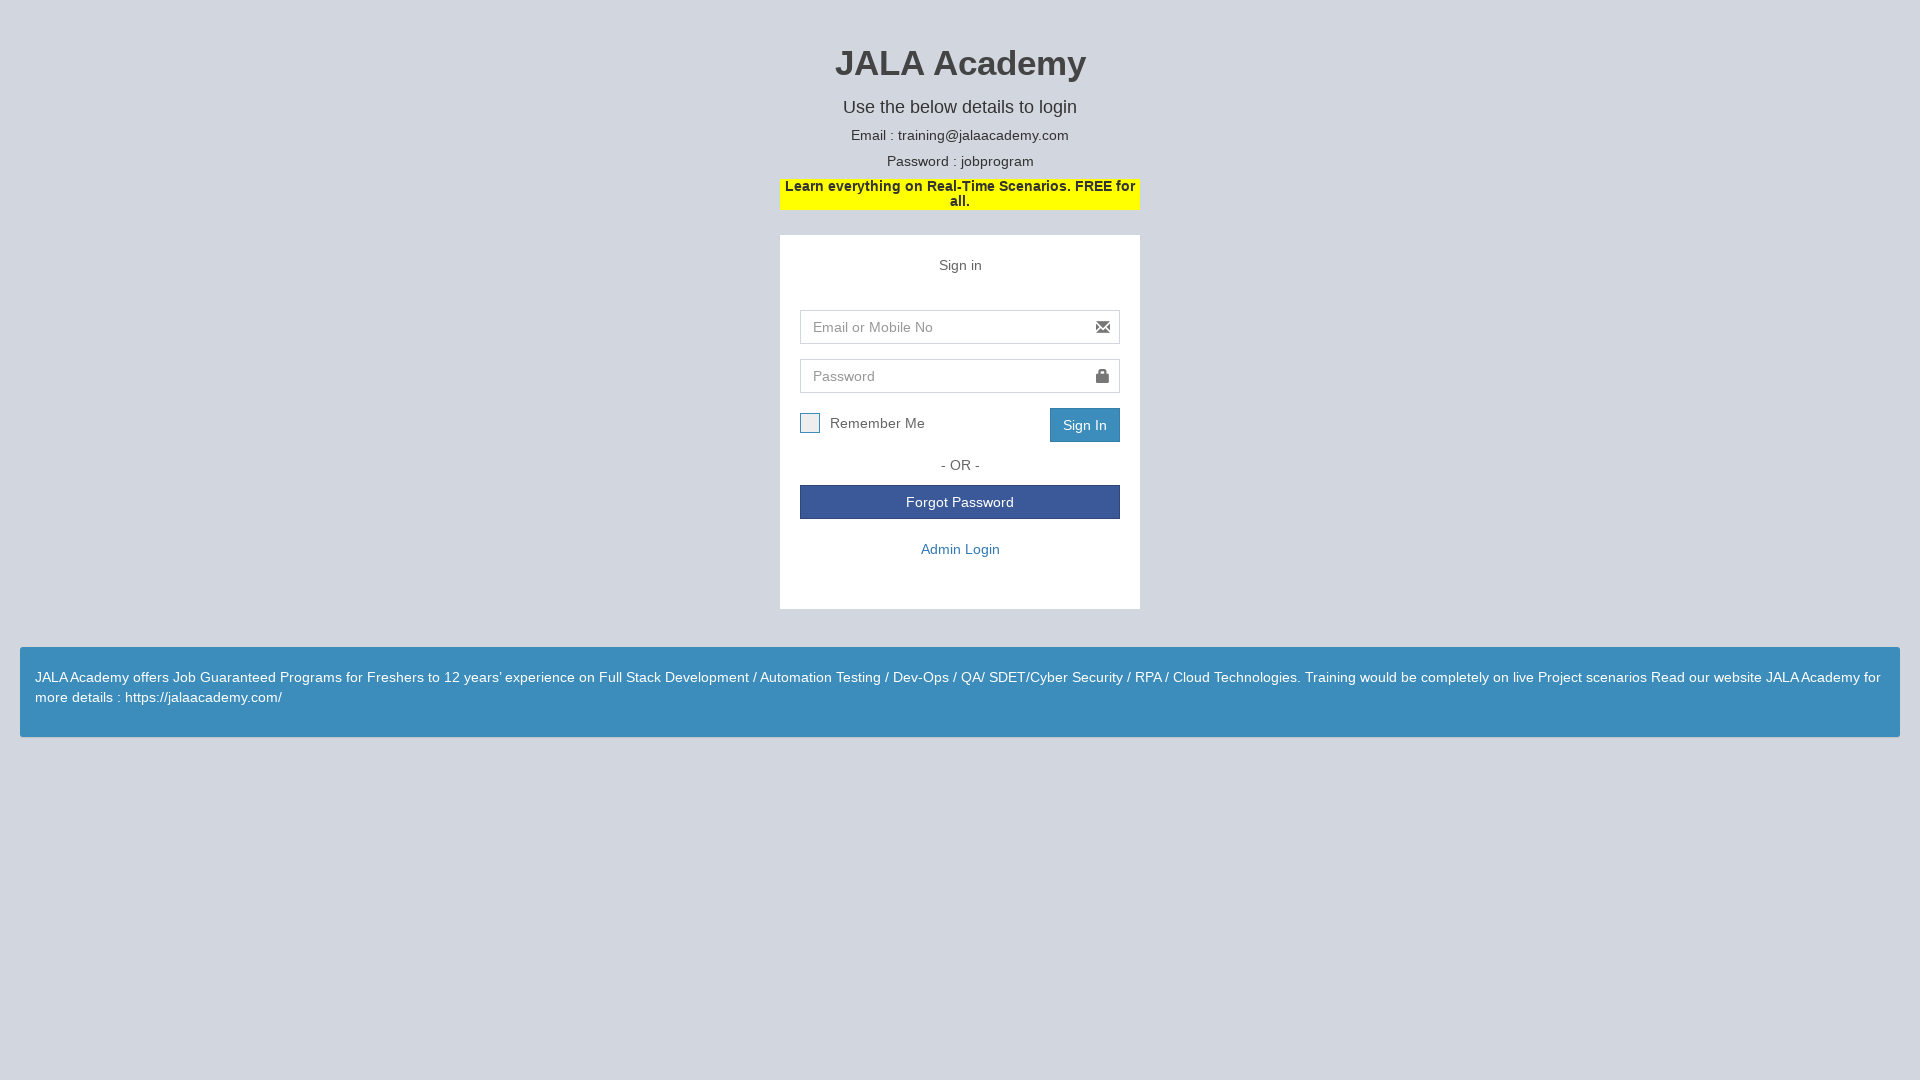

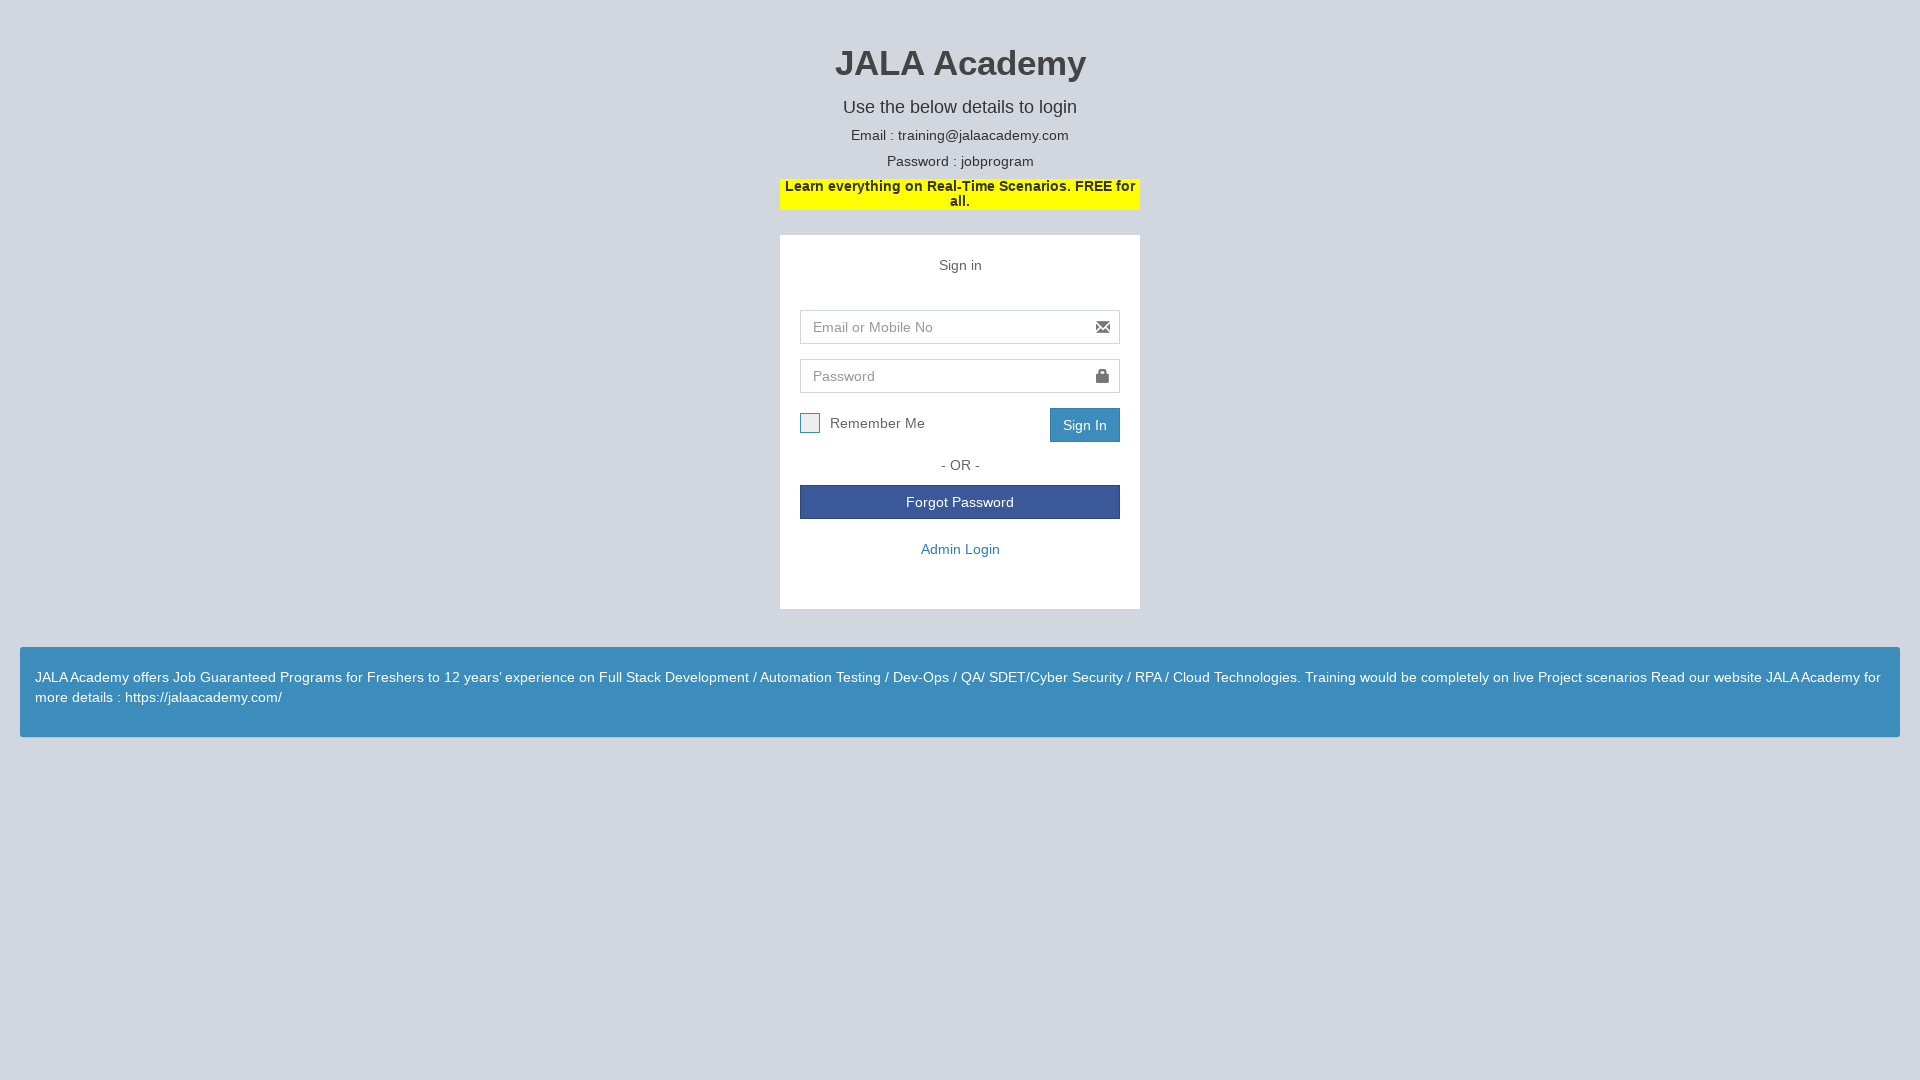